Tests file upload functionality on filebin.net by uploading a file, accessing the file menu dropdown, and proceeding with a delete action.

Starting URL: https://filebin.net/

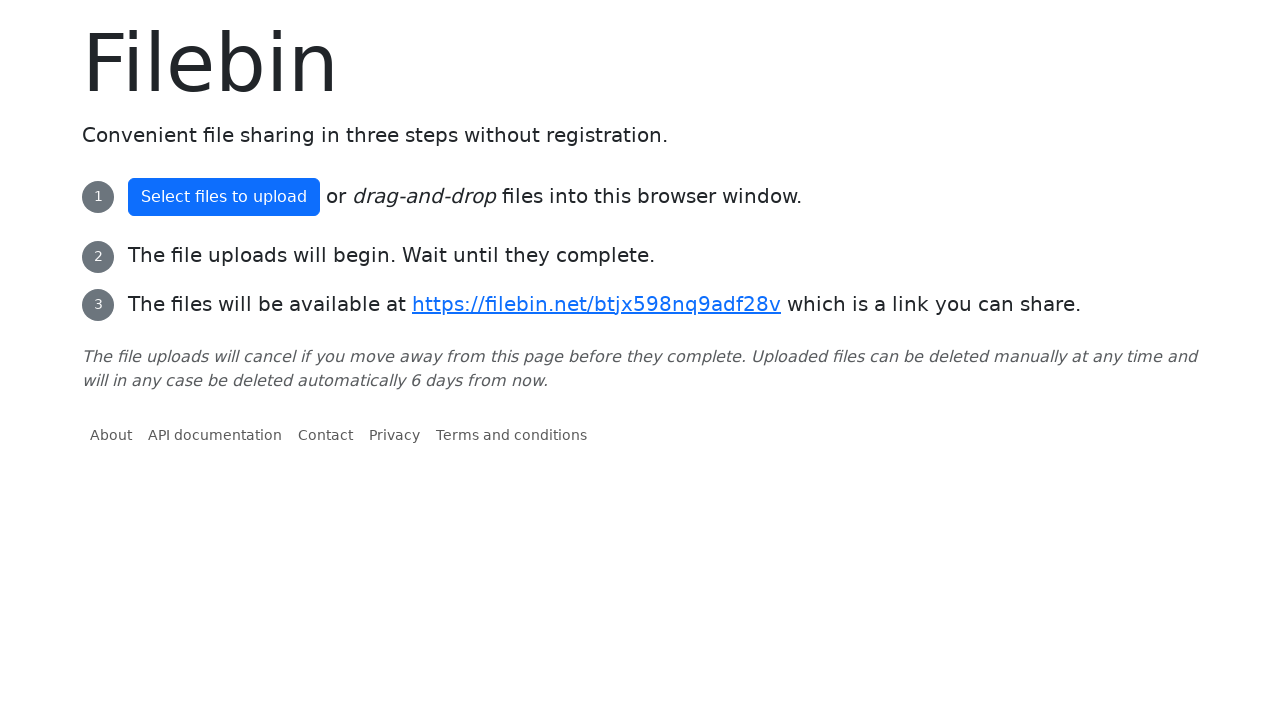

Created temporary test file for upload
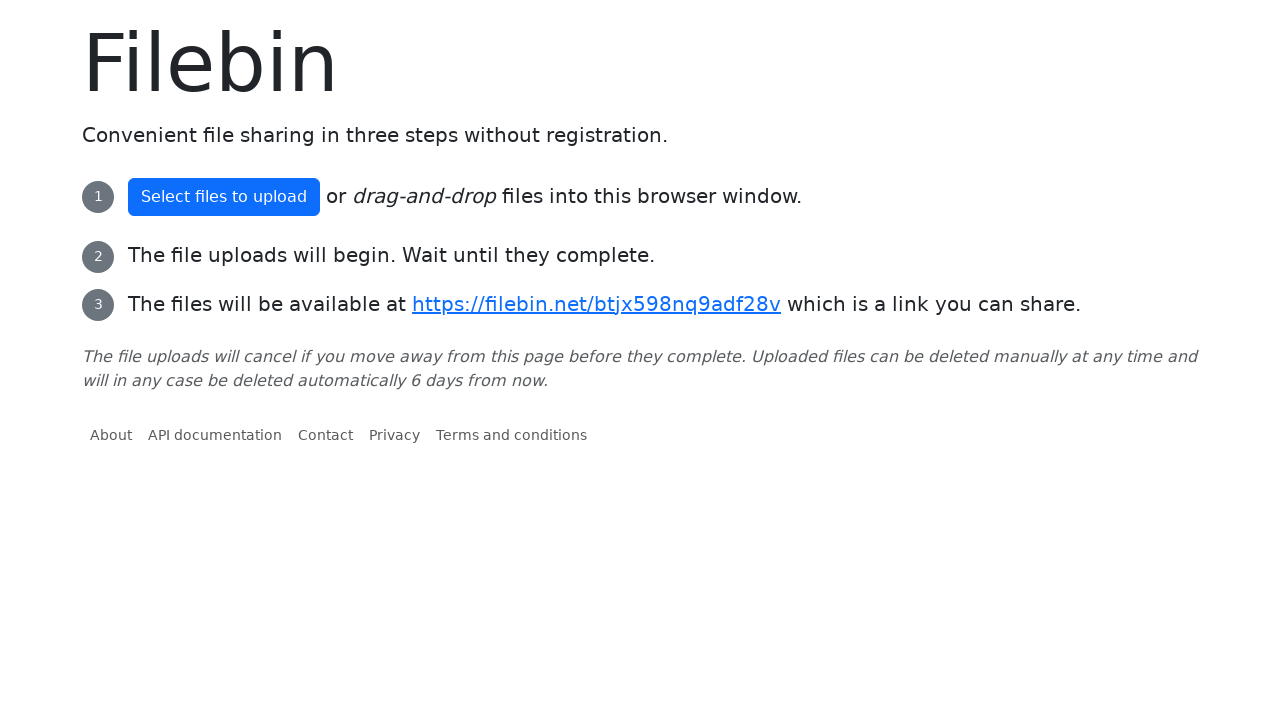

Set input files with temporary test file
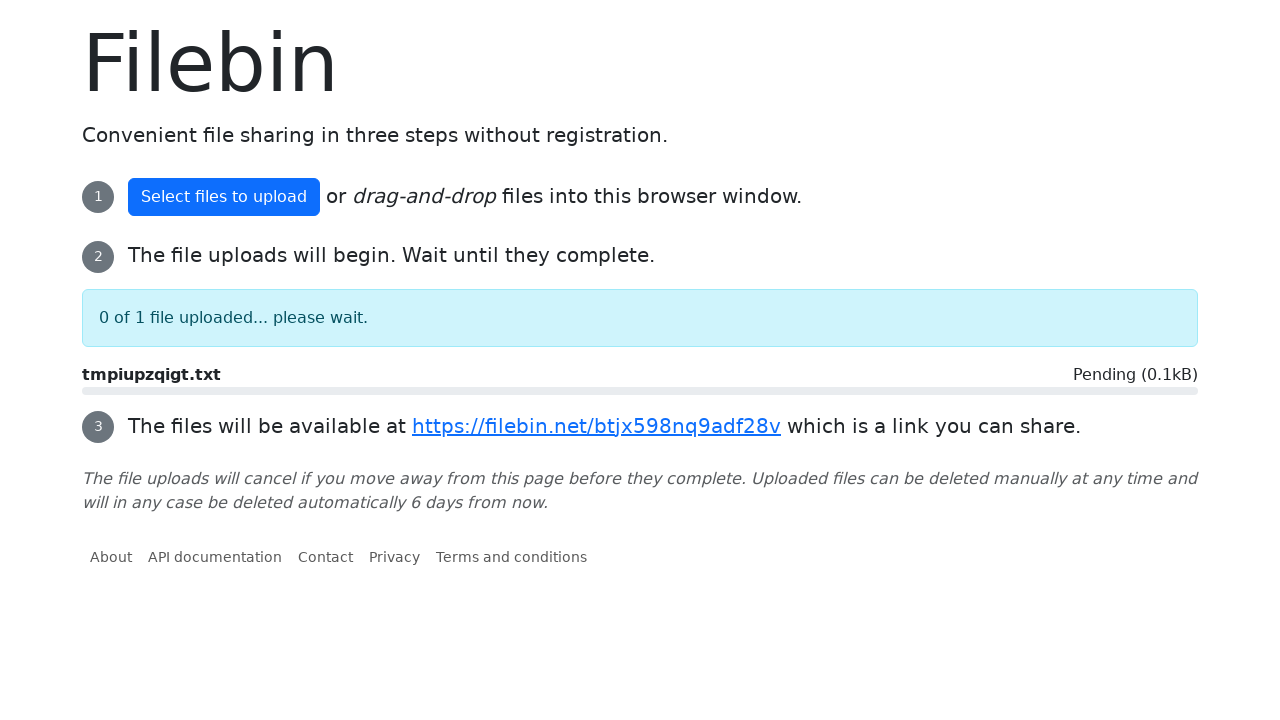

Waited 2 seconds for upload to complete
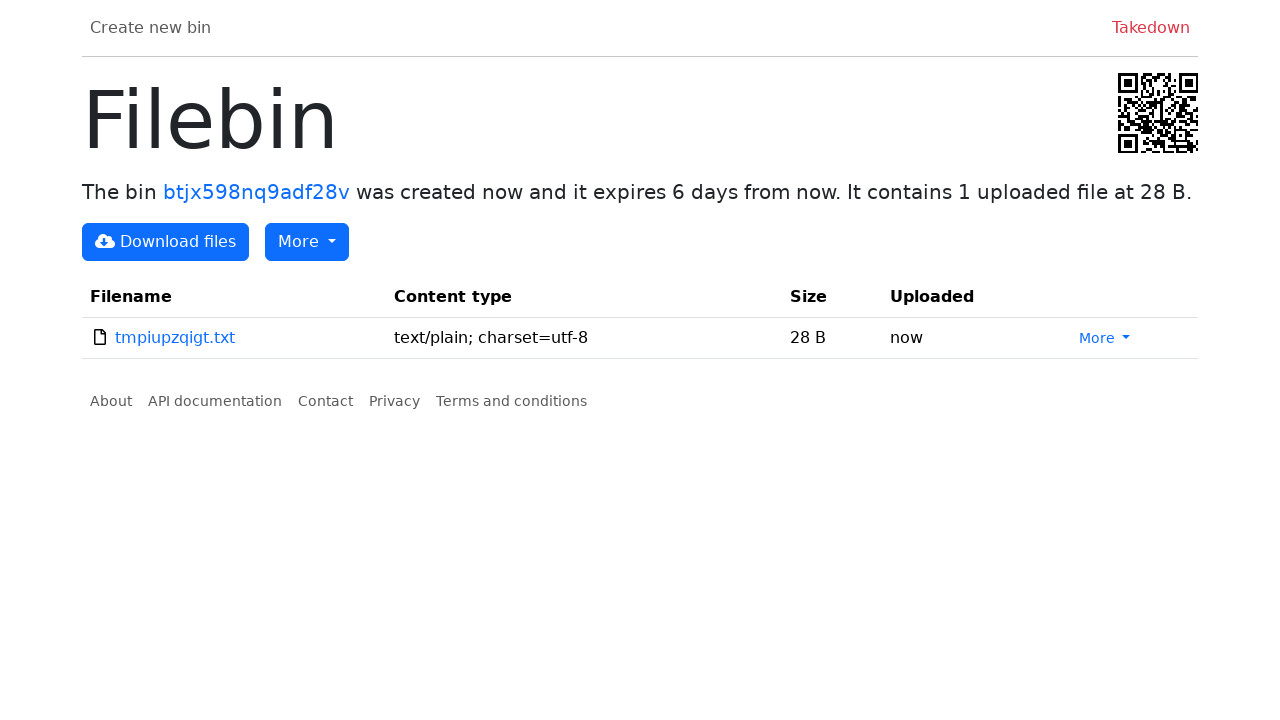

Clicked file menu dropdown button at (1098, 338) on a#dropdownFileMenuButton
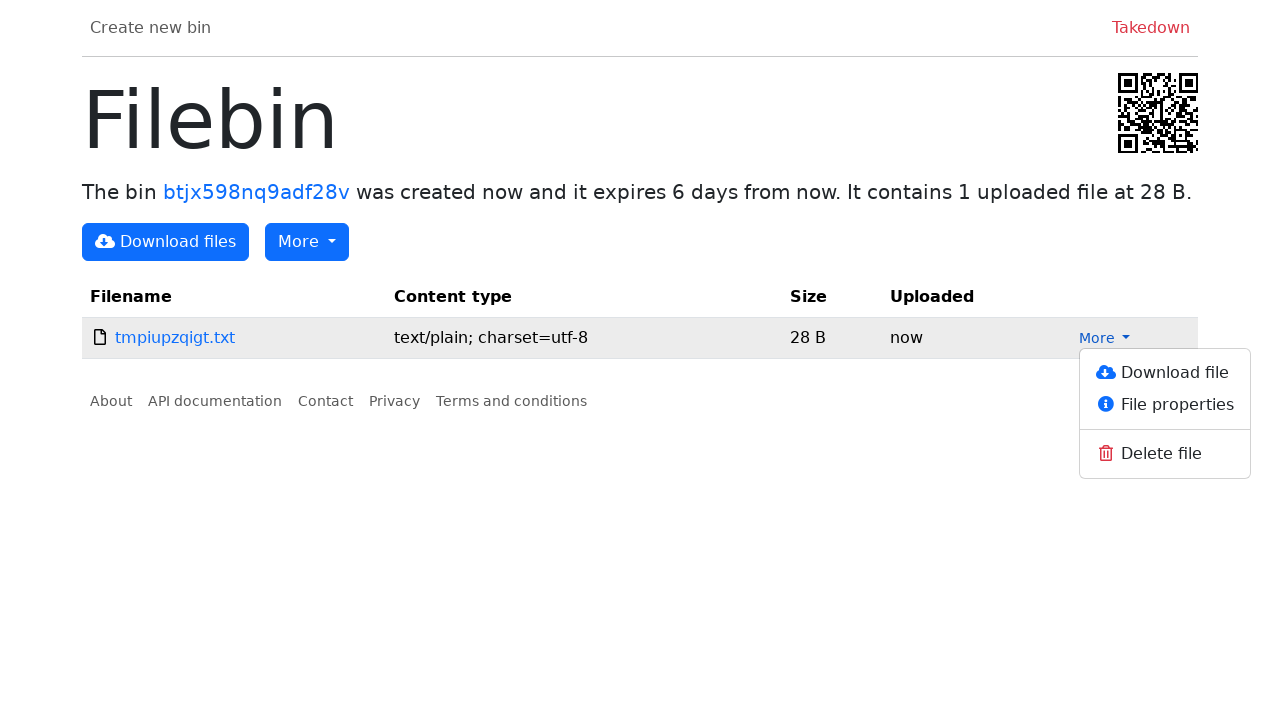

Clicked first option in file menu dropdown at (1164, 373) on xpath=//html/body/table/tbody/tr/td[5]/div/div/a[1]
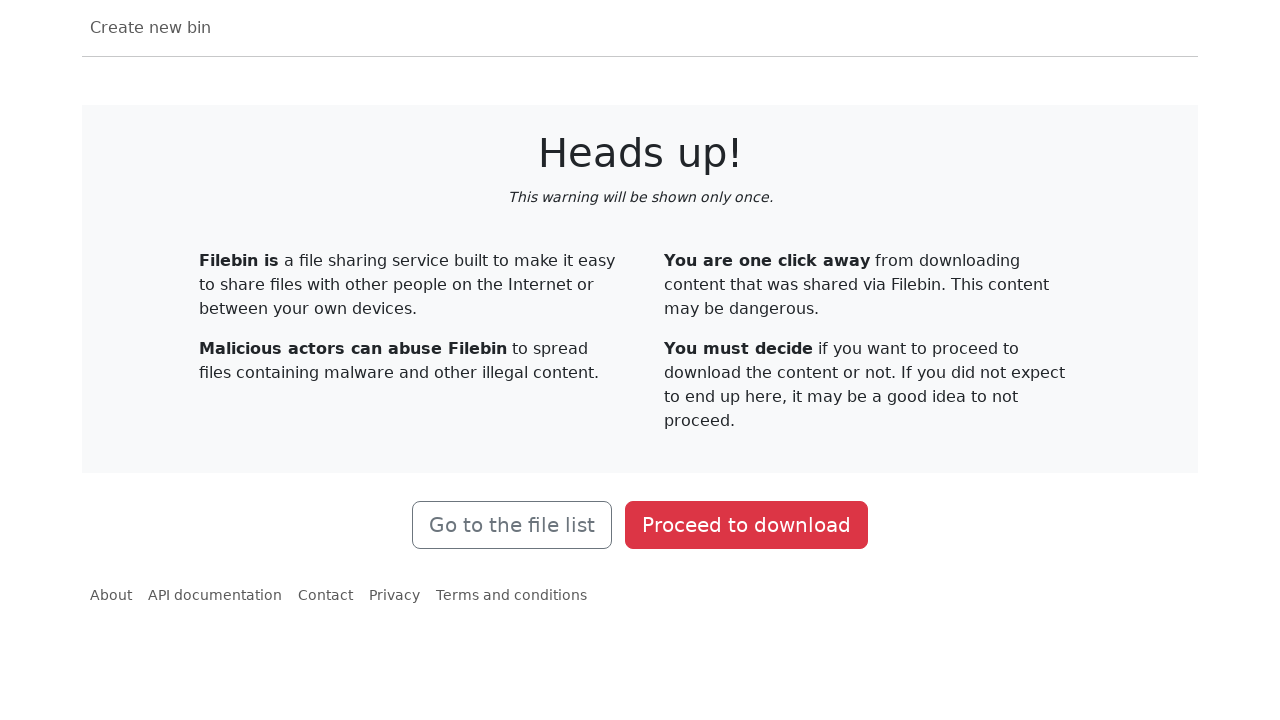

Clicked proceed button in confirmation dialog at (746, 525) on xpath=//html/body/div[3]/p/a[2]
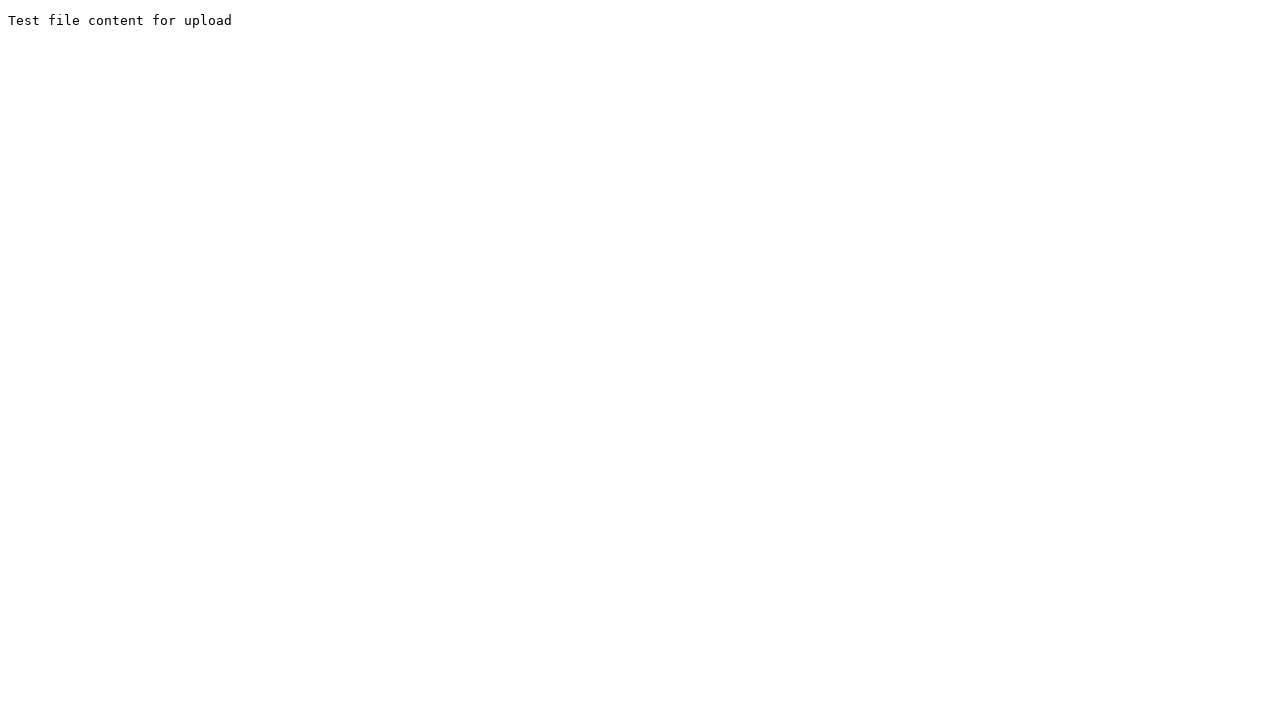

Waited 2 seconds for action to complete
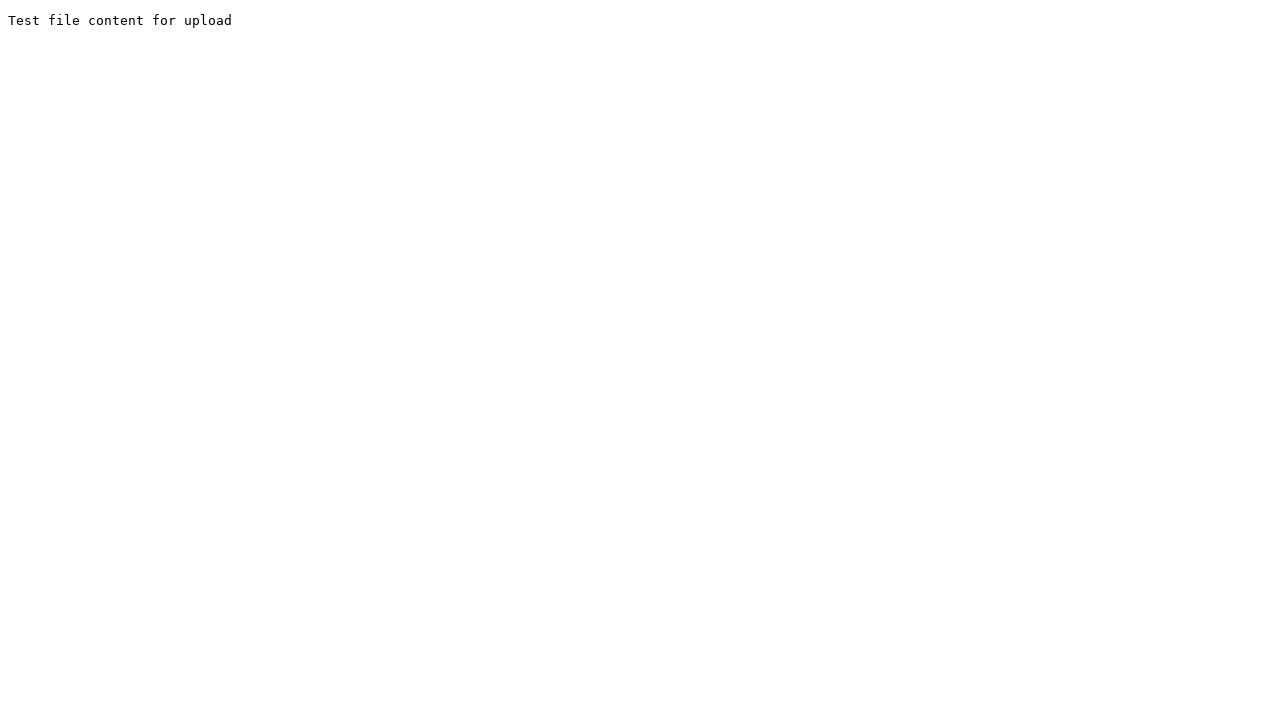

Cleaned up temporary test file
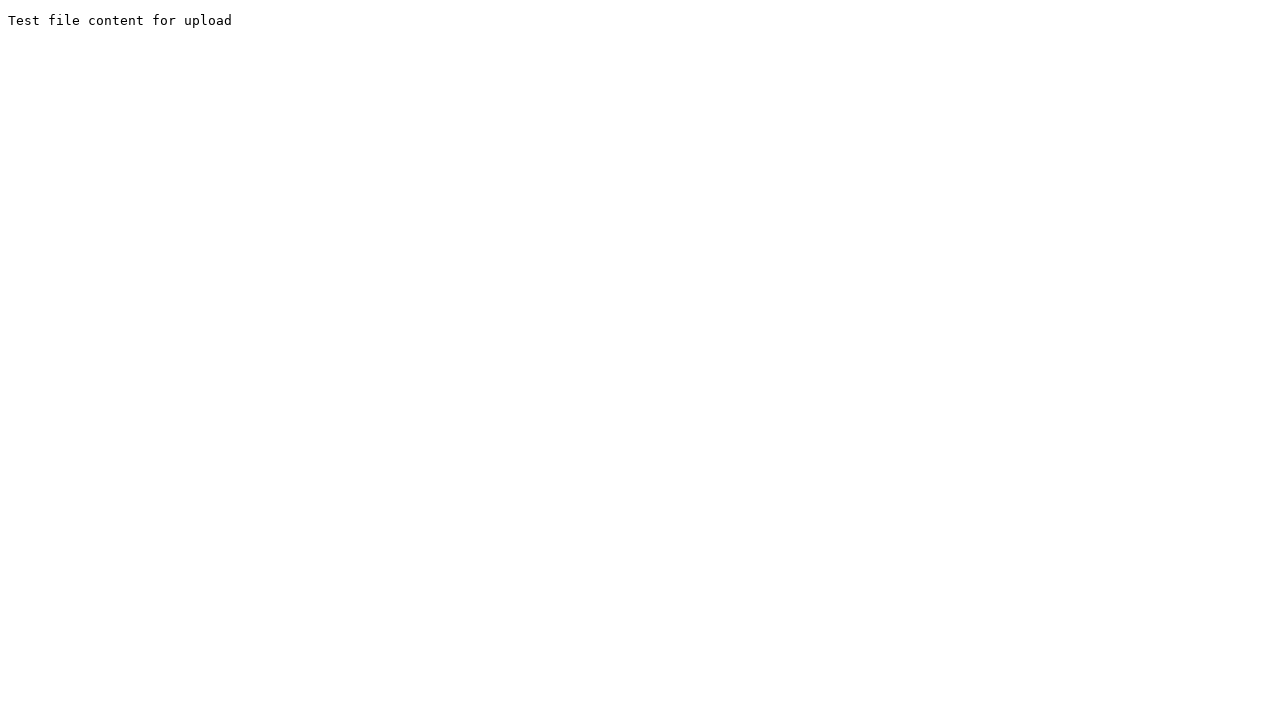

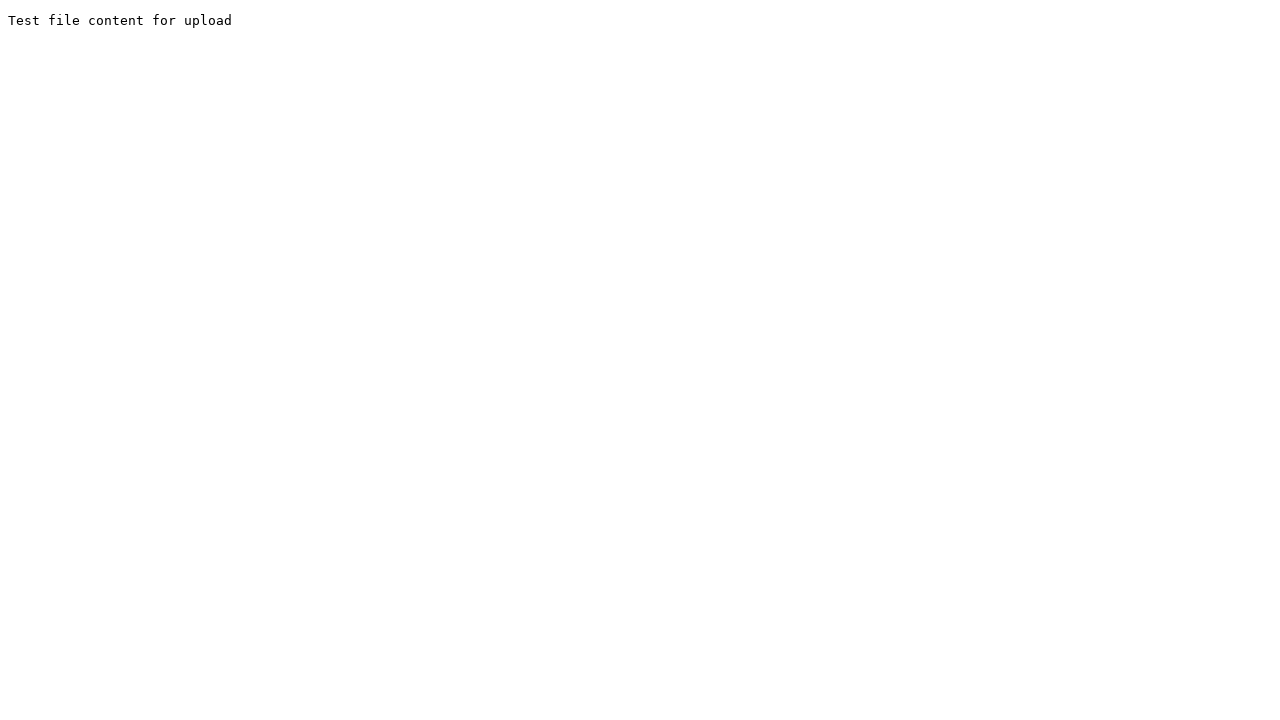